Tests a form submission workflow that retrieves a hidden attribute value from an element, performs a mathematical calculation, fills in the answer, checks a checkbox, selects a radio button, and submits the form.

Starting URL: http://suninjuly.github.io/get_attribute.html

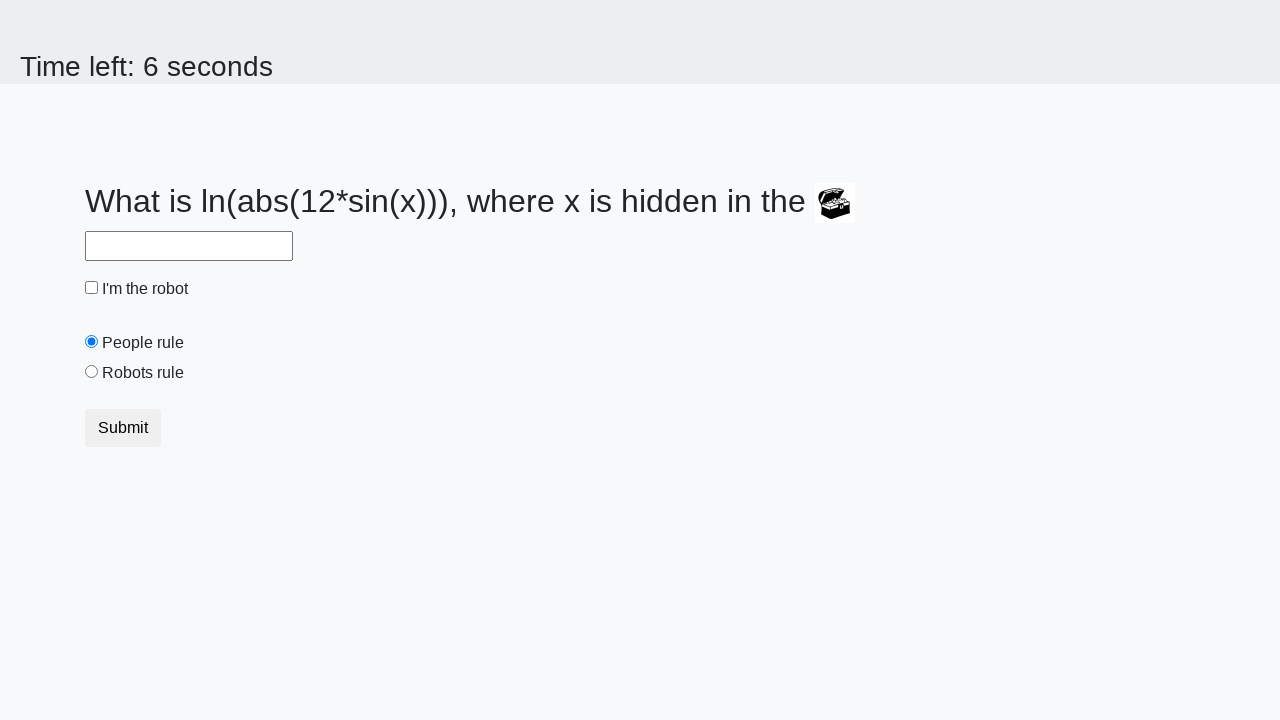

Located treasure element with hidden attribute
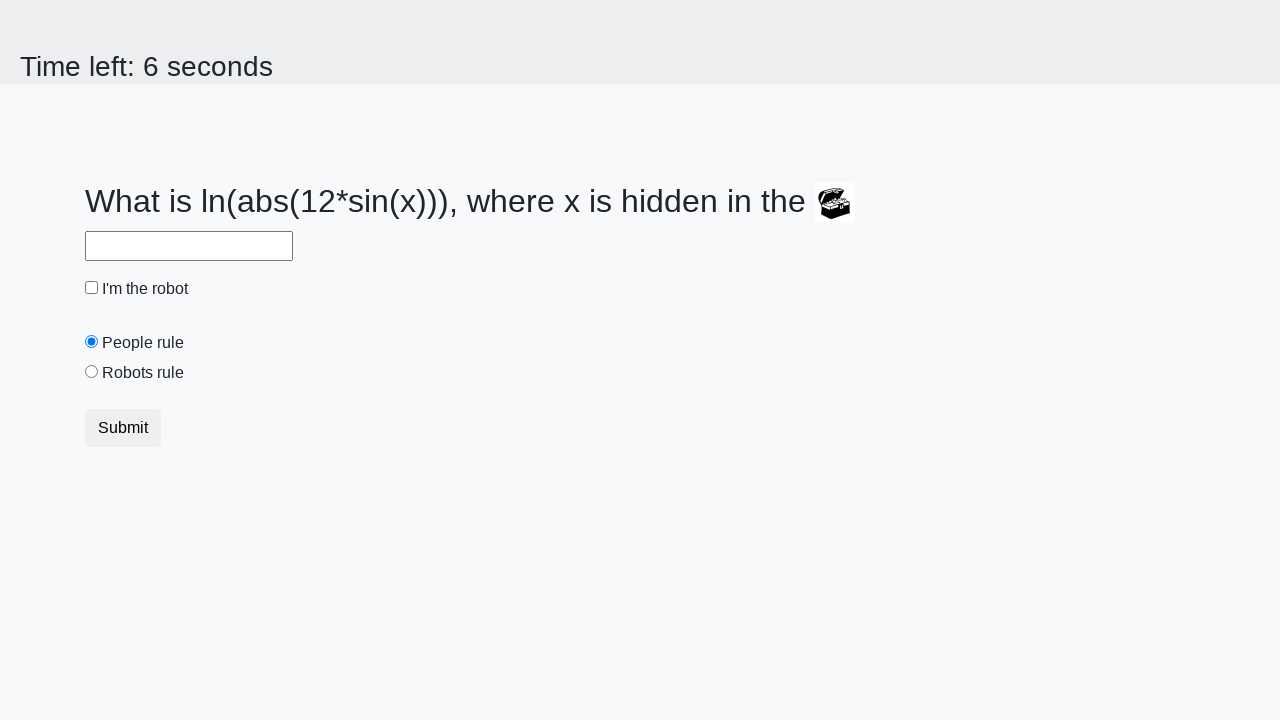

Retrieved valuex attribute from treasure element
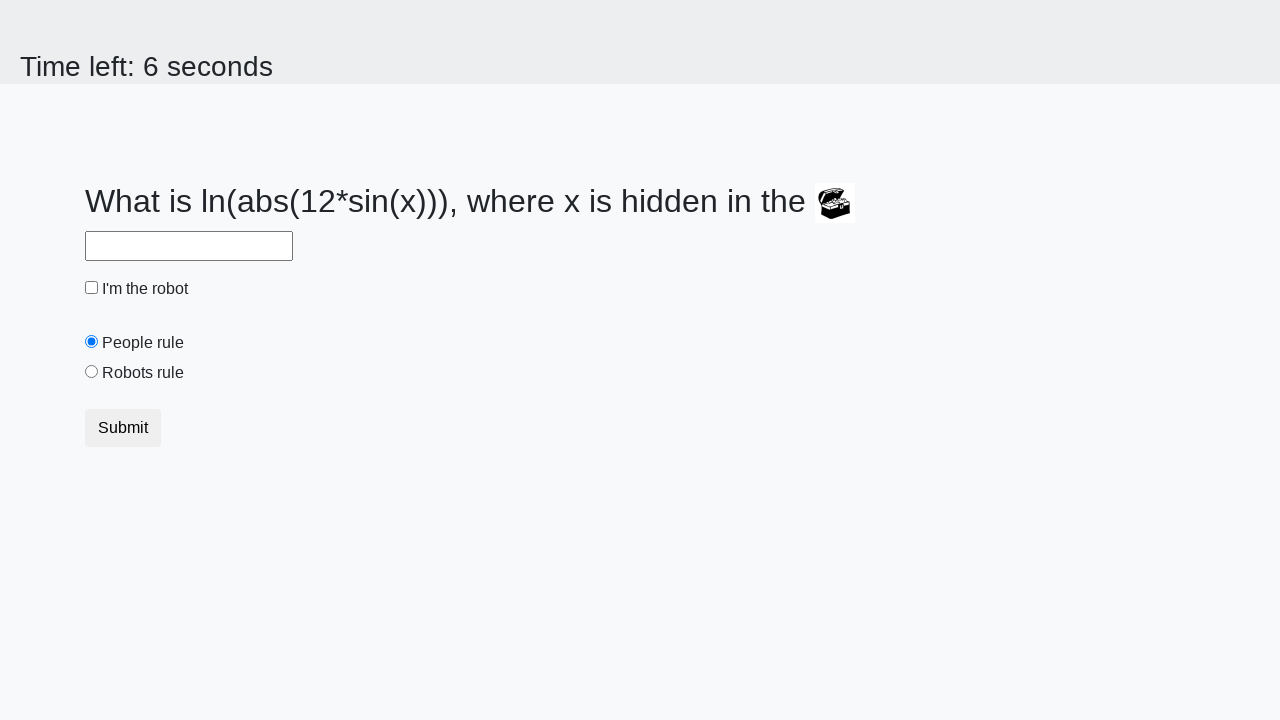

Calculated mathematical answer using logarithm and sine functions
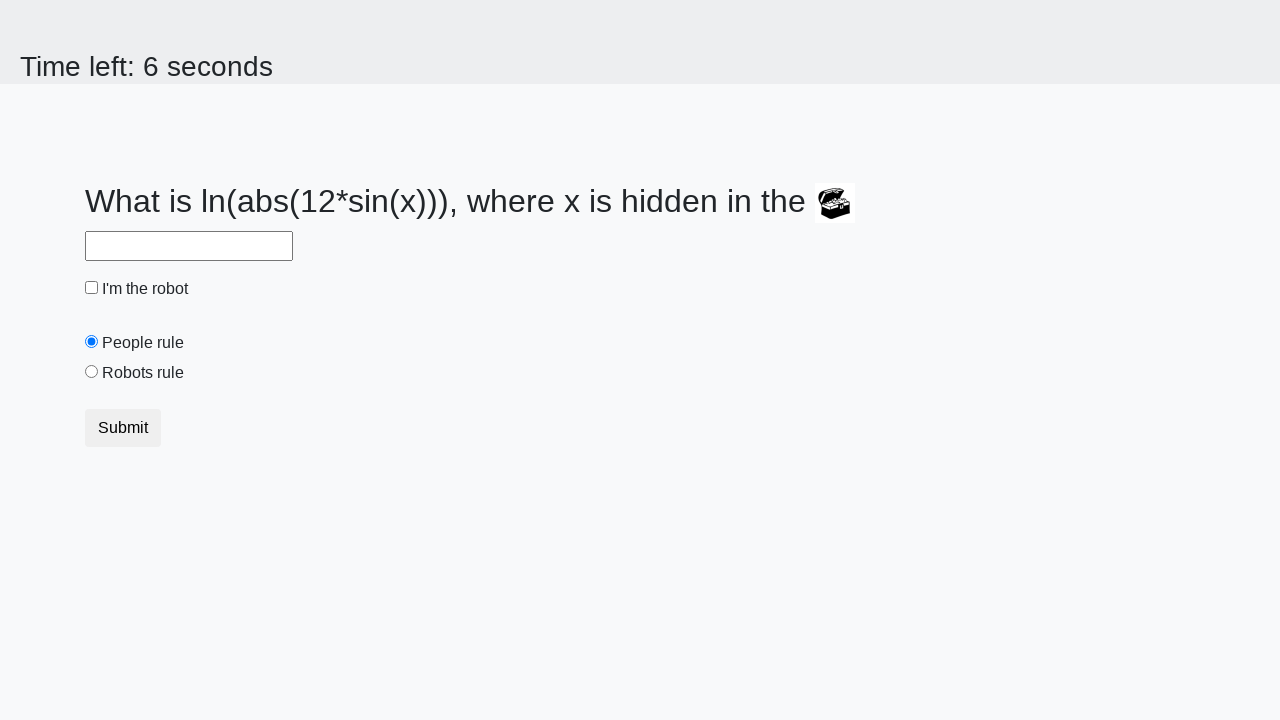

Filled answer field with calculated value on #answer
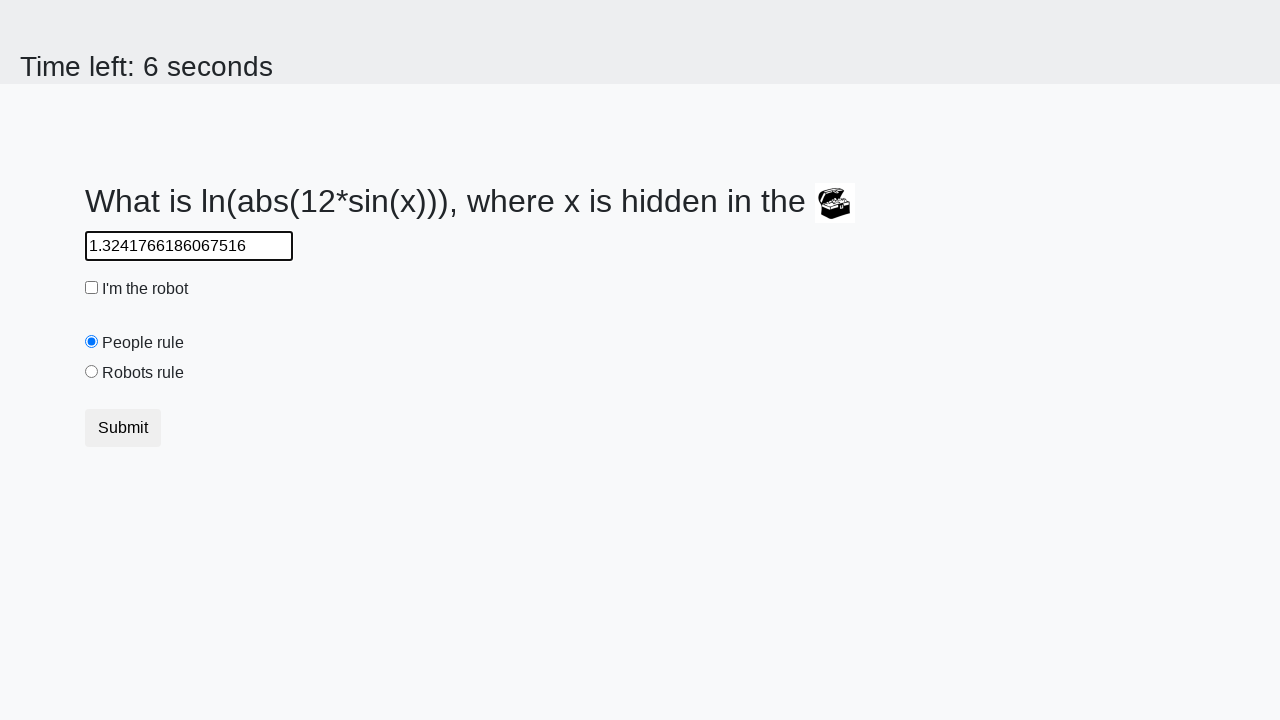

Checked the robot checkbox at (92, 288) on #robotCheckbox
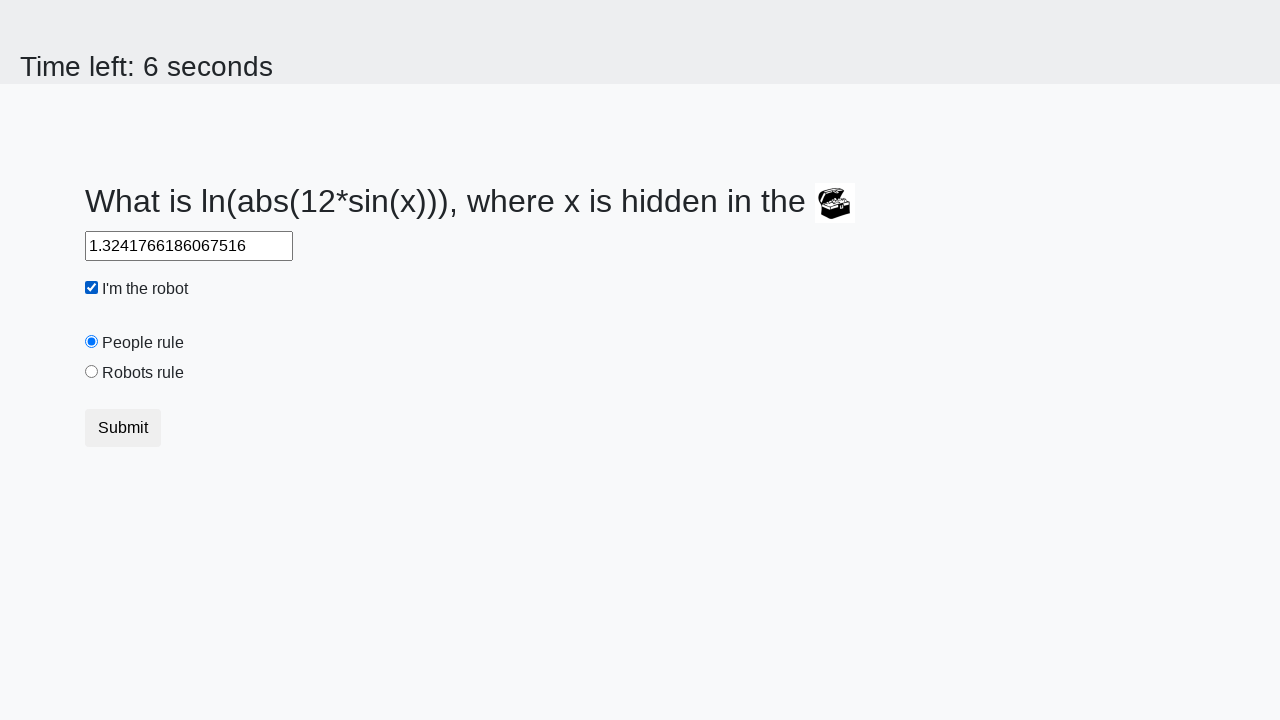

Selected the robots rule radio button at (92, 372) on #robotsRule
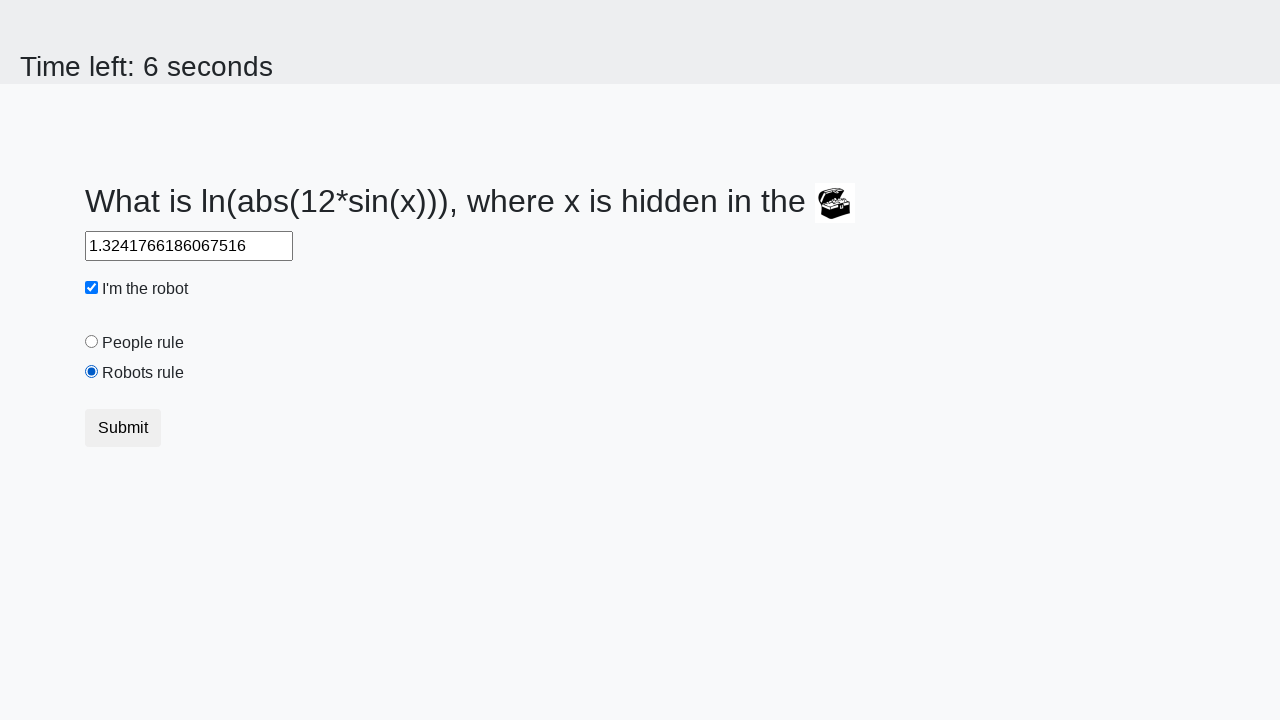

Submitted the form at (123, 428) on button.btn.btn-default
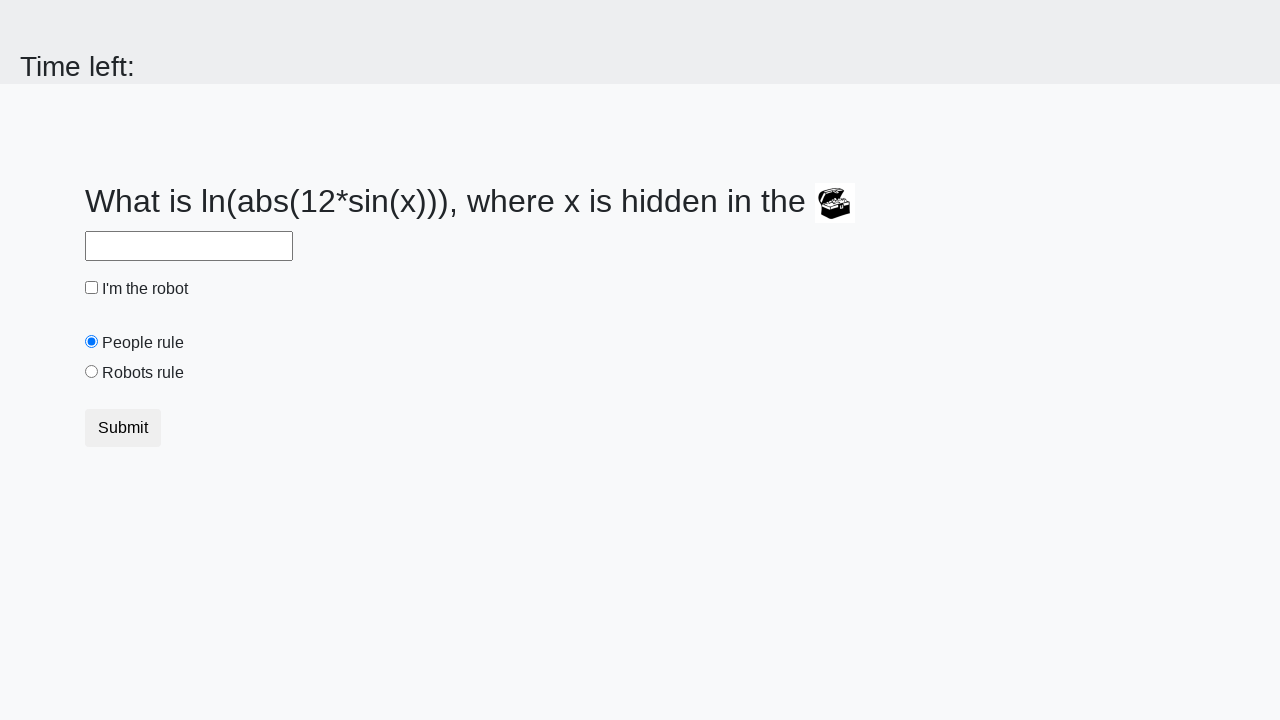

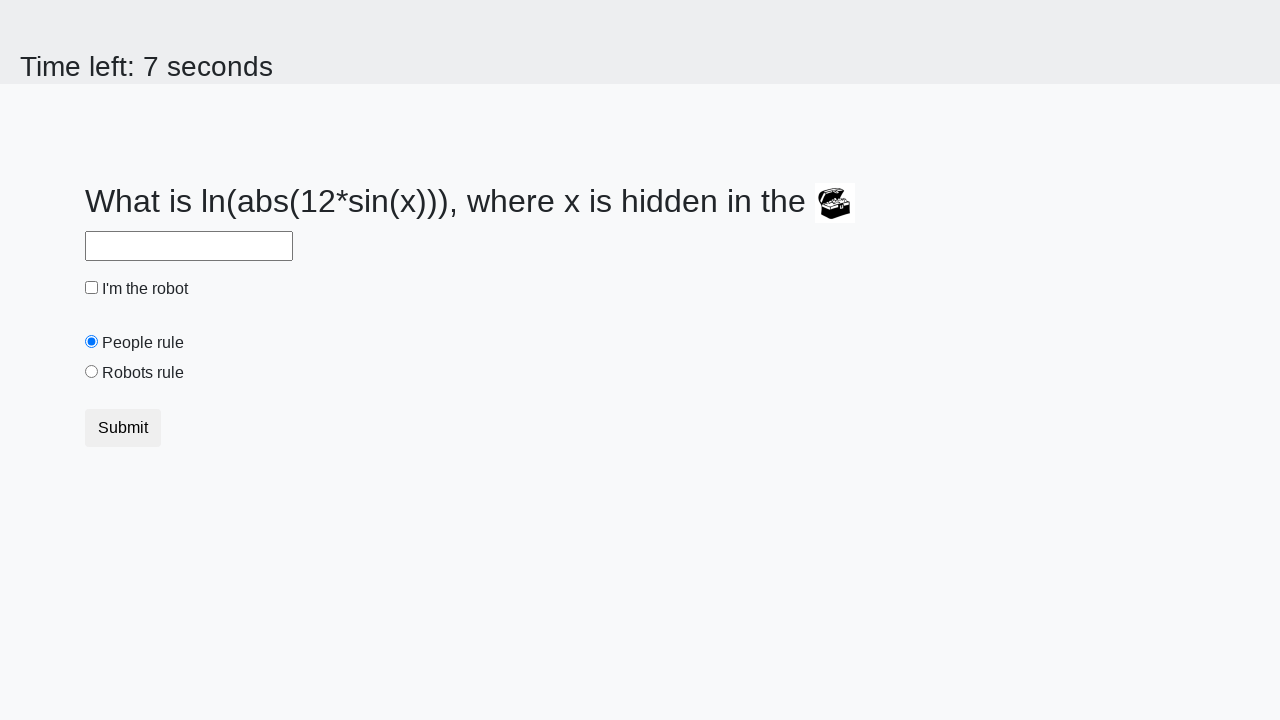